Tests checkbox state verification on a checkboxes page by finding all checkboxes and verifying their checked/unchecked states using both attribute lookup and isChecked methods.

Starting URL: http://the-internet.herokuapp.com/checkboxes

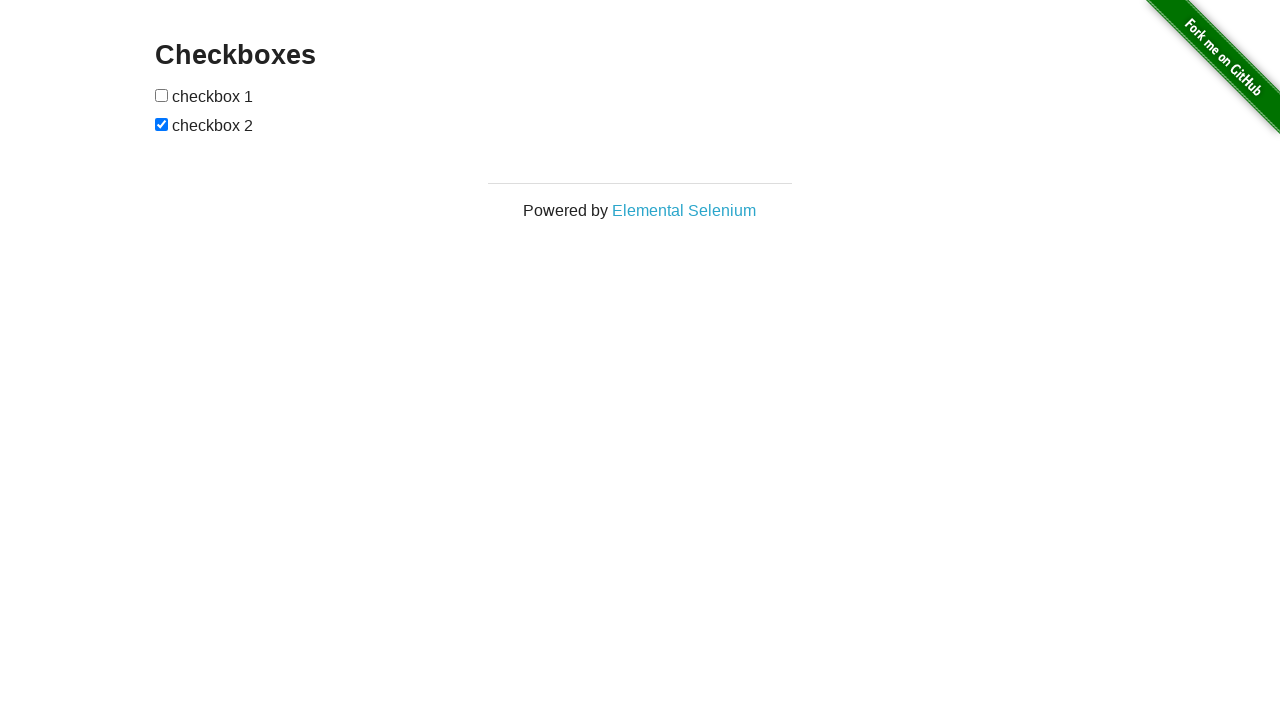

Waited for checkboxes to be present on the page
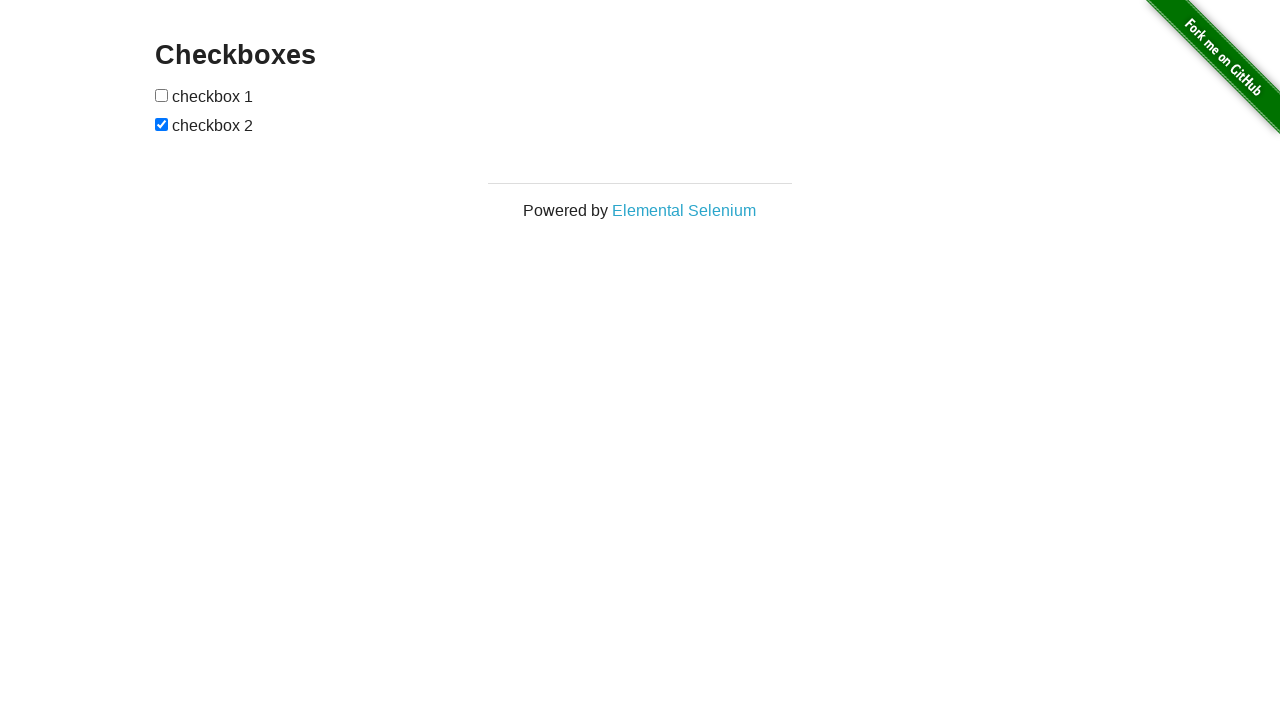

Located all checkboxes on the page
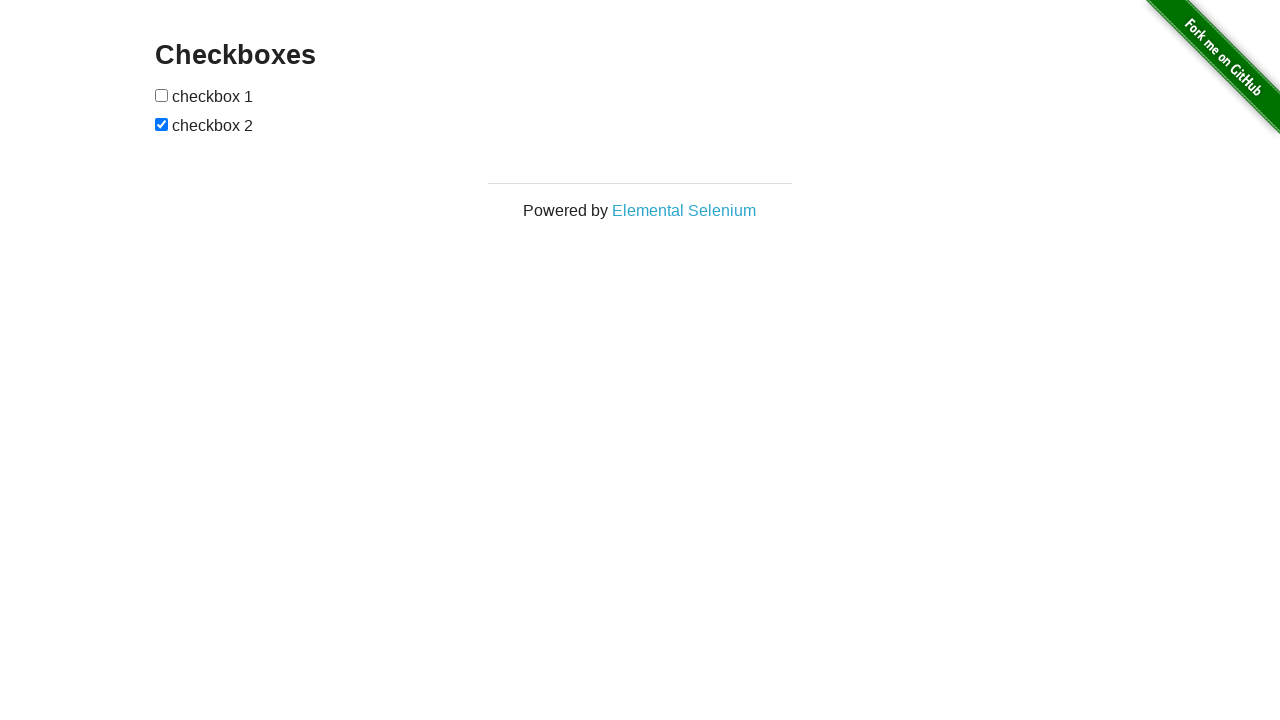

Selected the first checkbox element
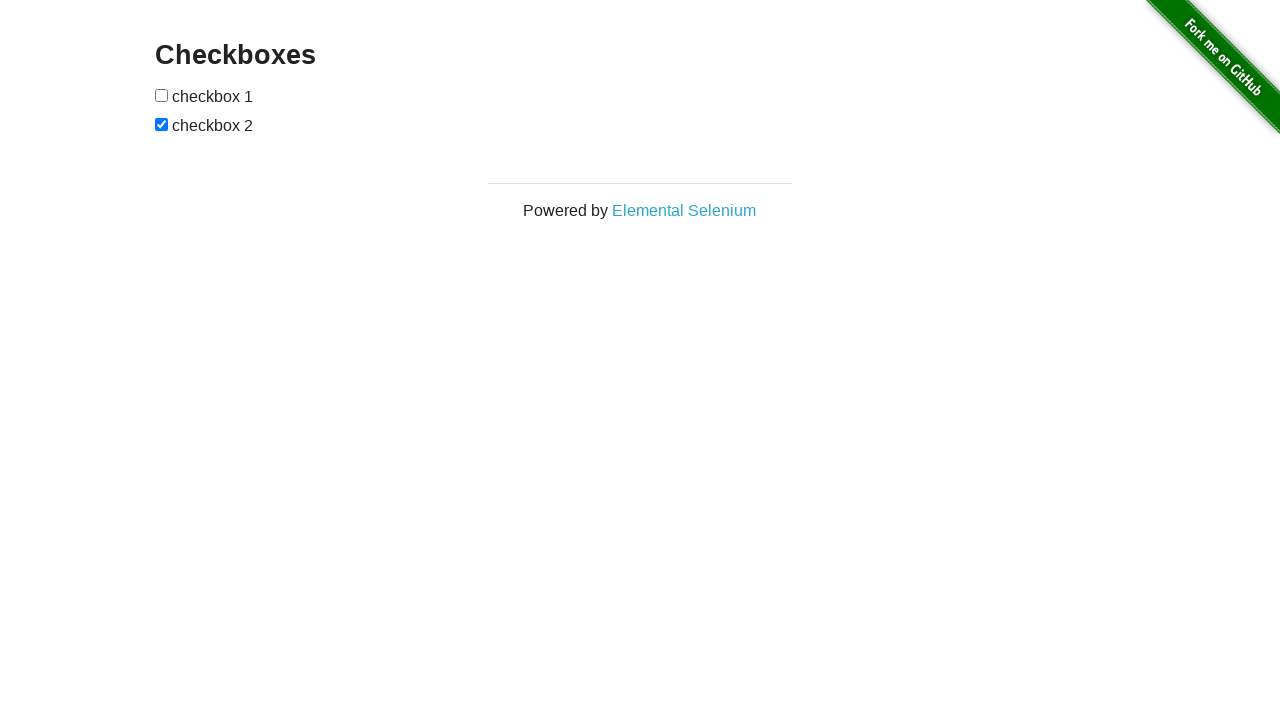

Verified first checkbox is unchecked
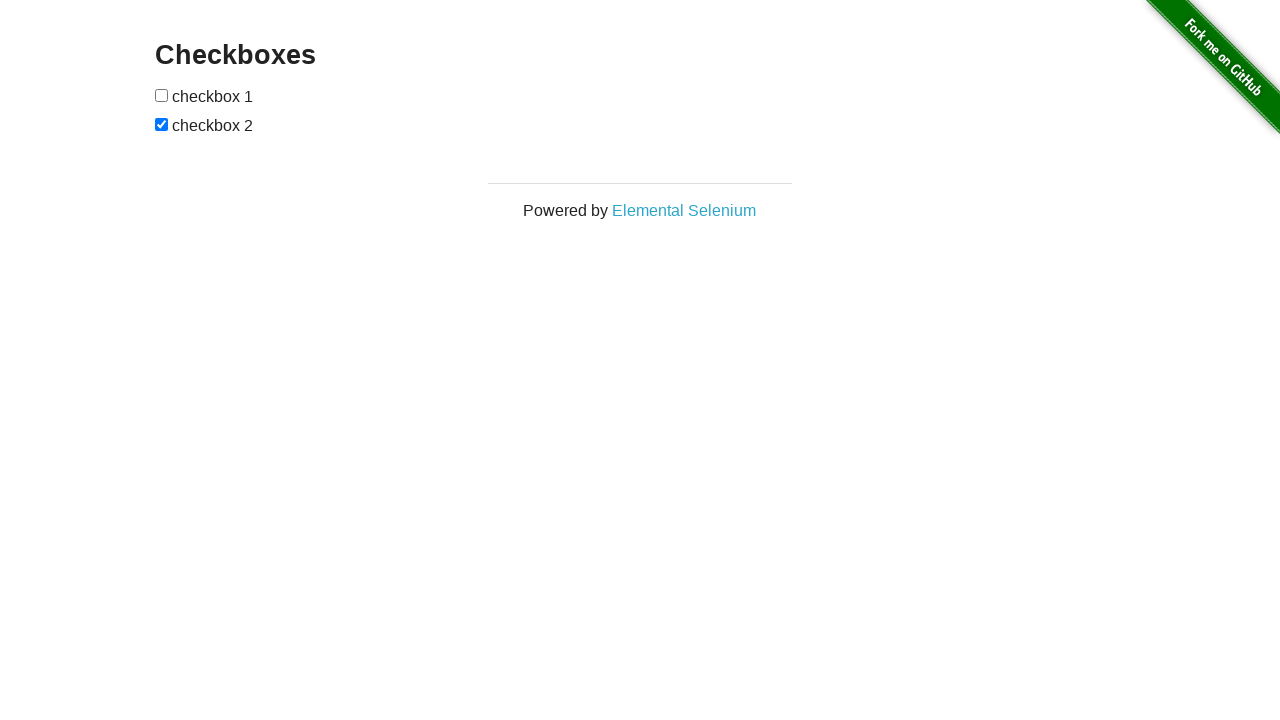

Selected the second checkbox element
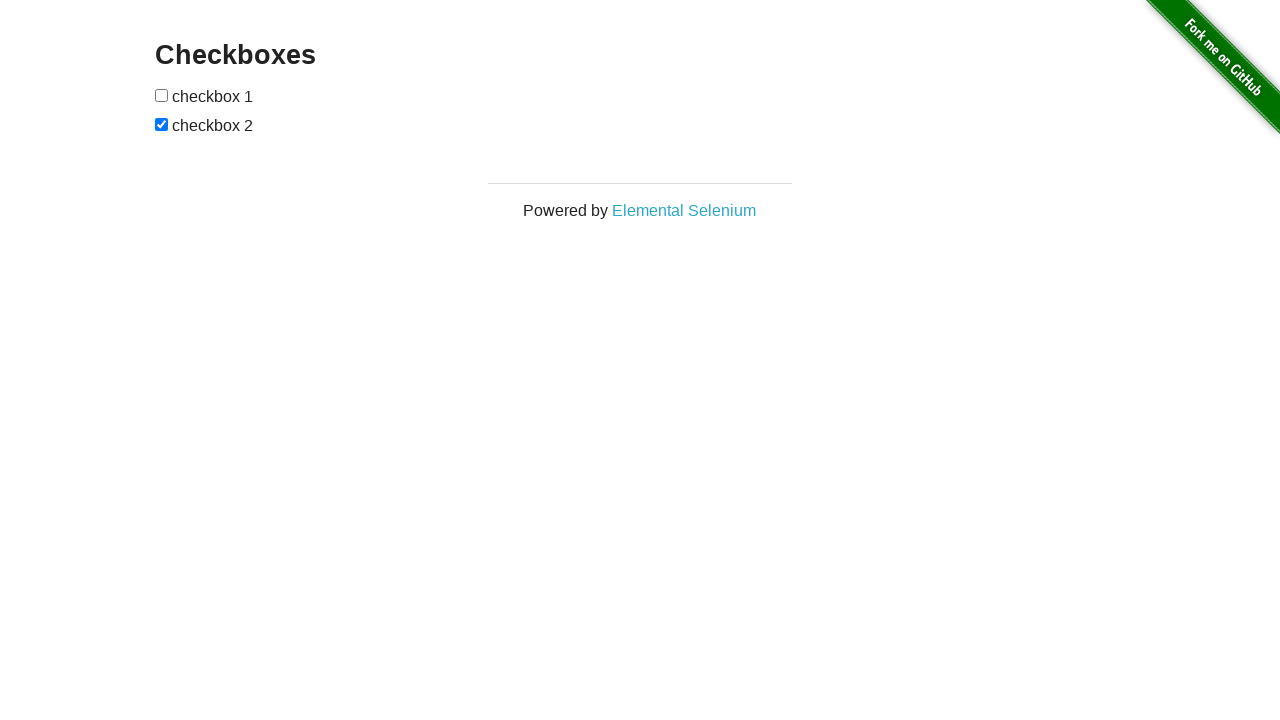

Verified second checkbox is checked
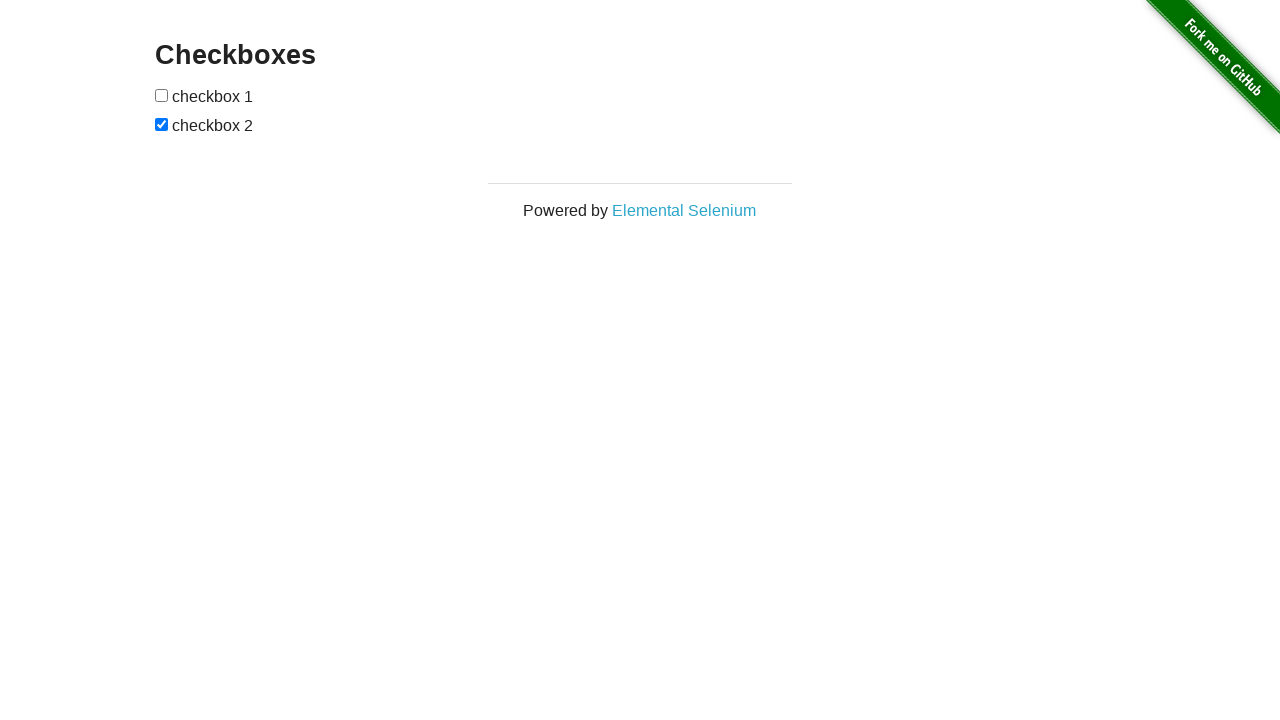

Clicked the first checkbox to check it at (162, 95) on input[type="checkbox"] >> nth=0
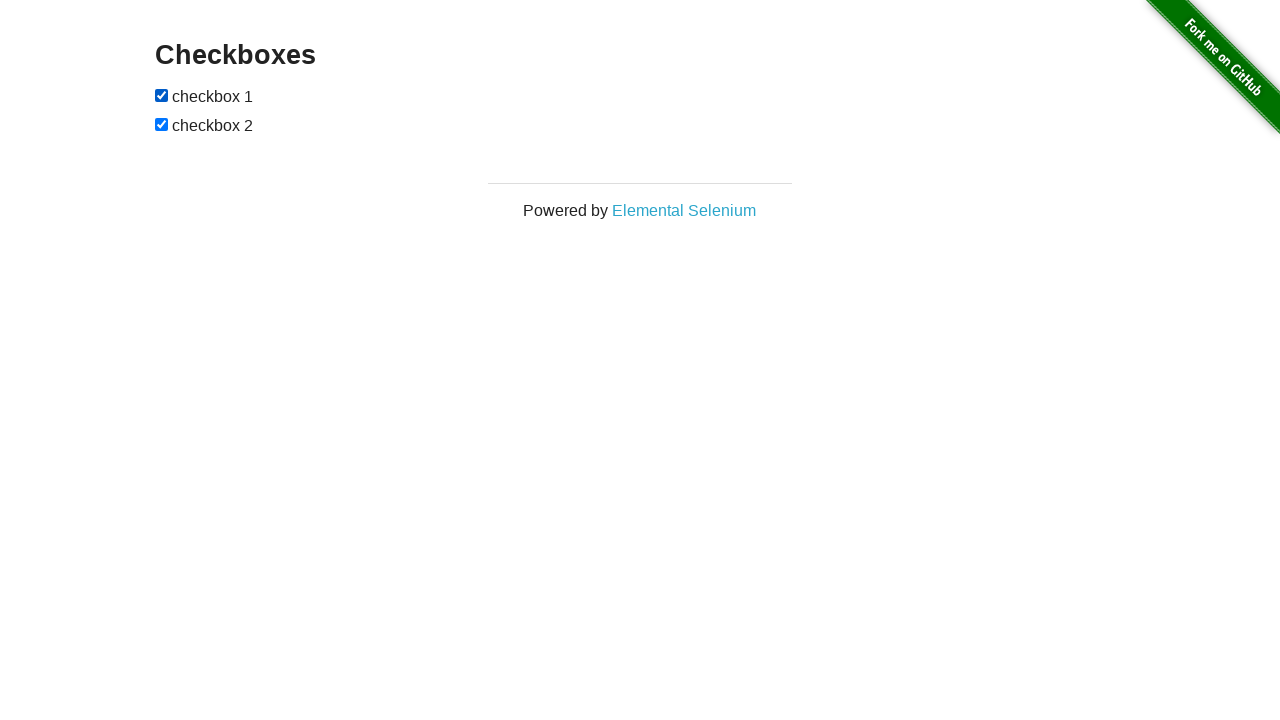

Verified first checkbox is now checked after clicking
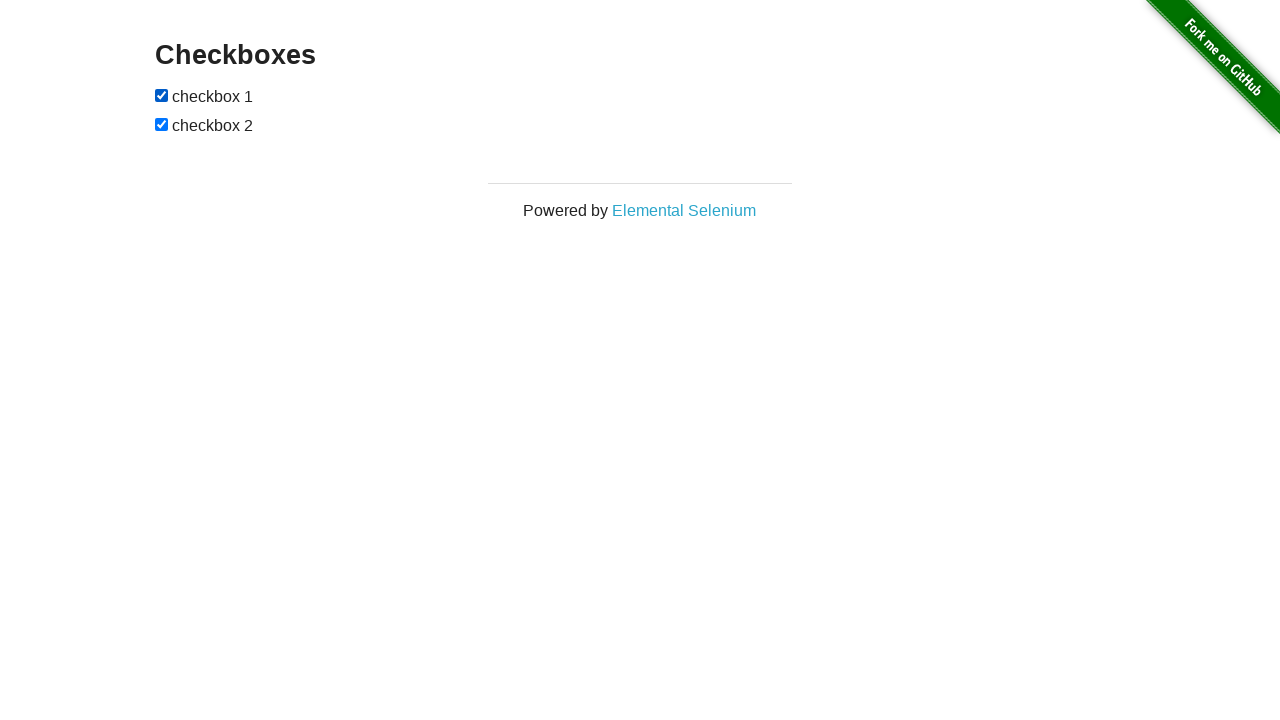

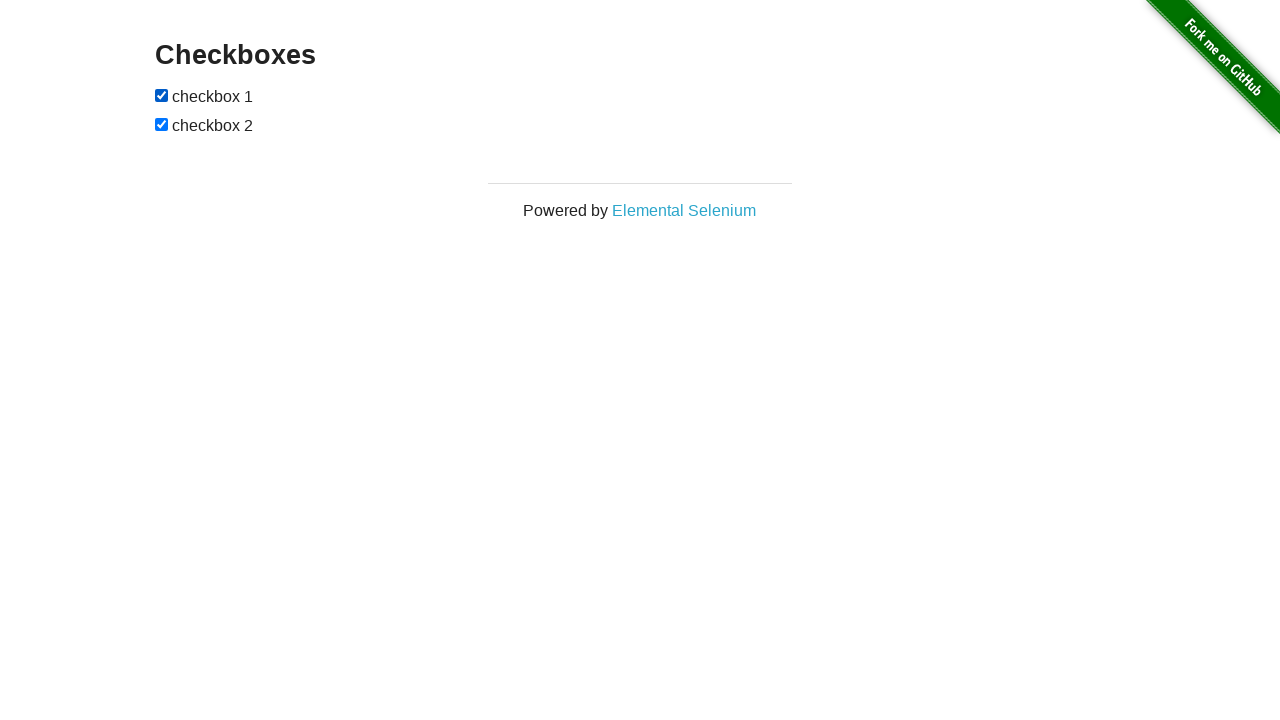